Tests interaction with a dynamic button that becomes visible after a delay on the DemoQA dynamic properties page

Starting URL: https://demoqa.com/dynamic-properties

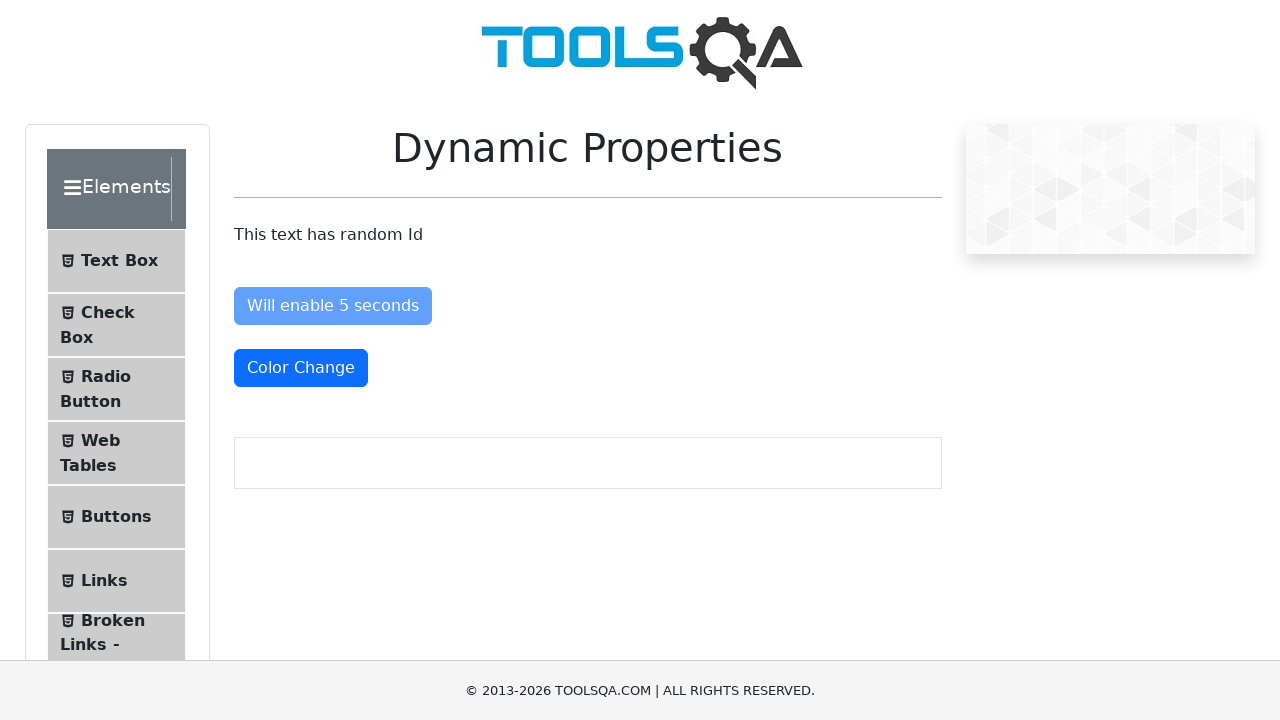

Clicked the 'Visible After 5 Seconds' button on the DemoQA dynamic properties page at (338, 430) on button#visibleAfter
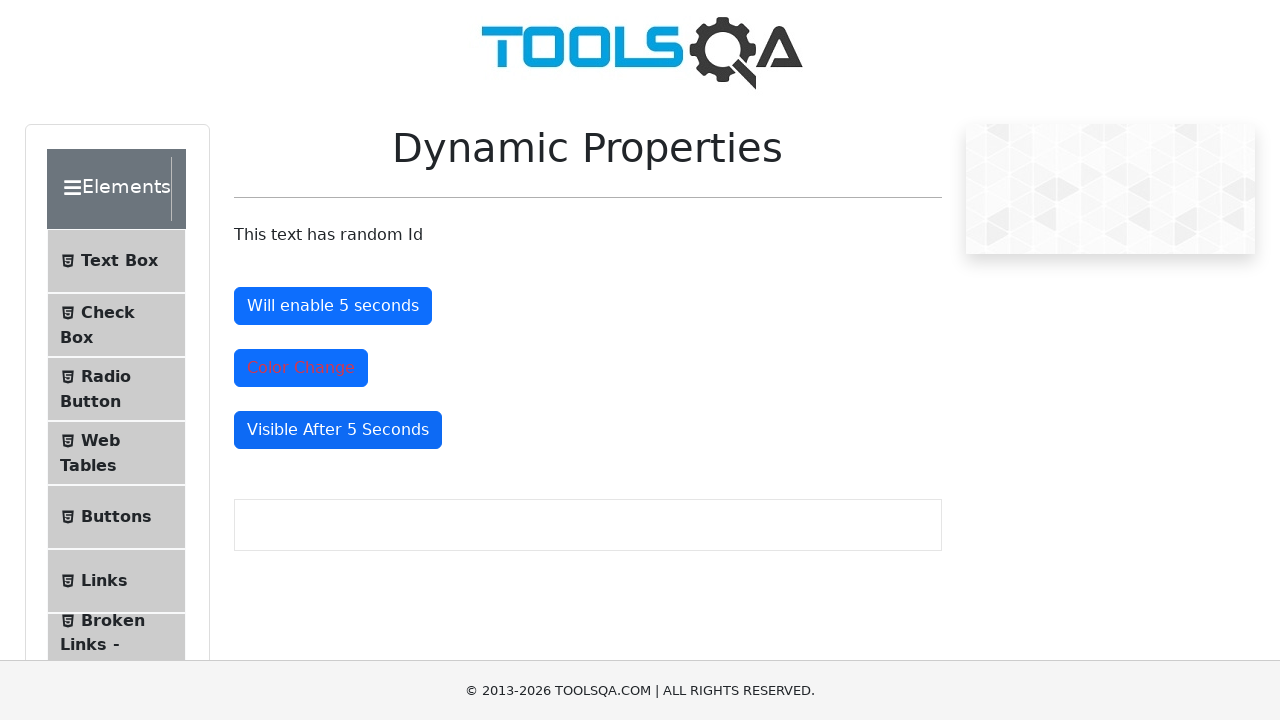

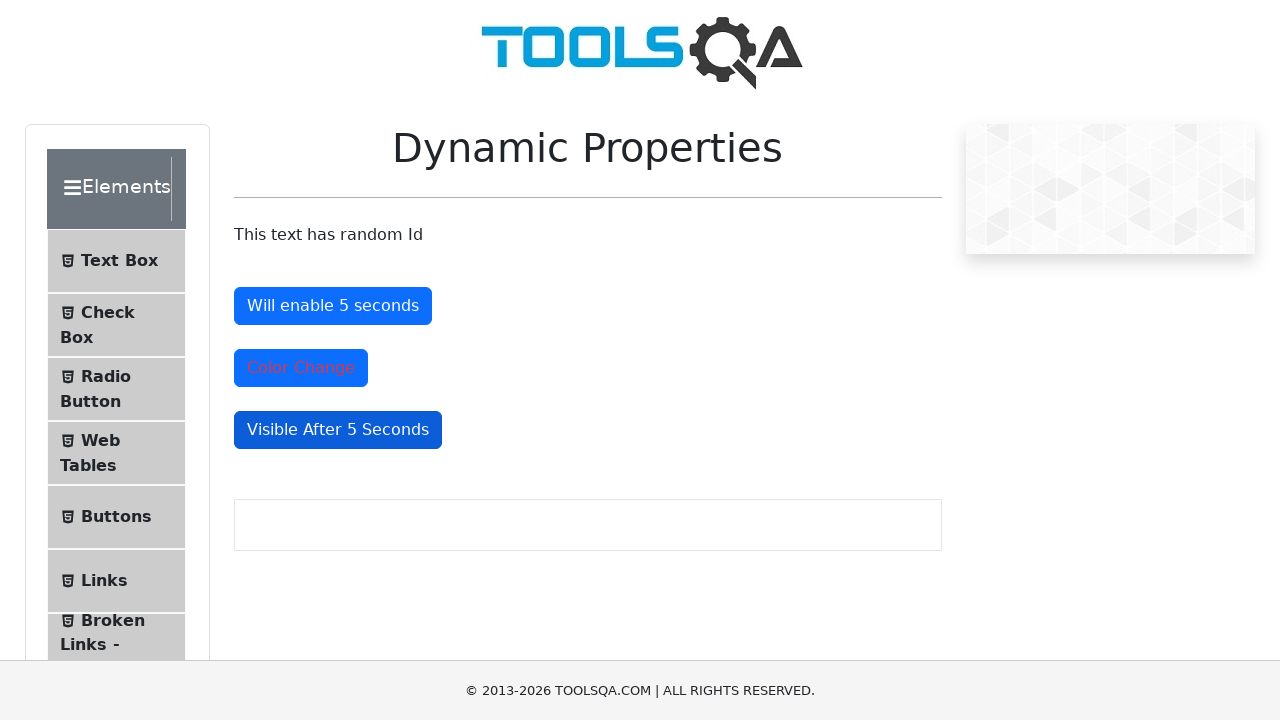